Tests the triangle type calculator by entering equal sides 5, 5, 5 and verifying the result is "Equilateral"

Starting URL: https://testpages.eviltester.com/styled/apps/triangle/triangle001.html

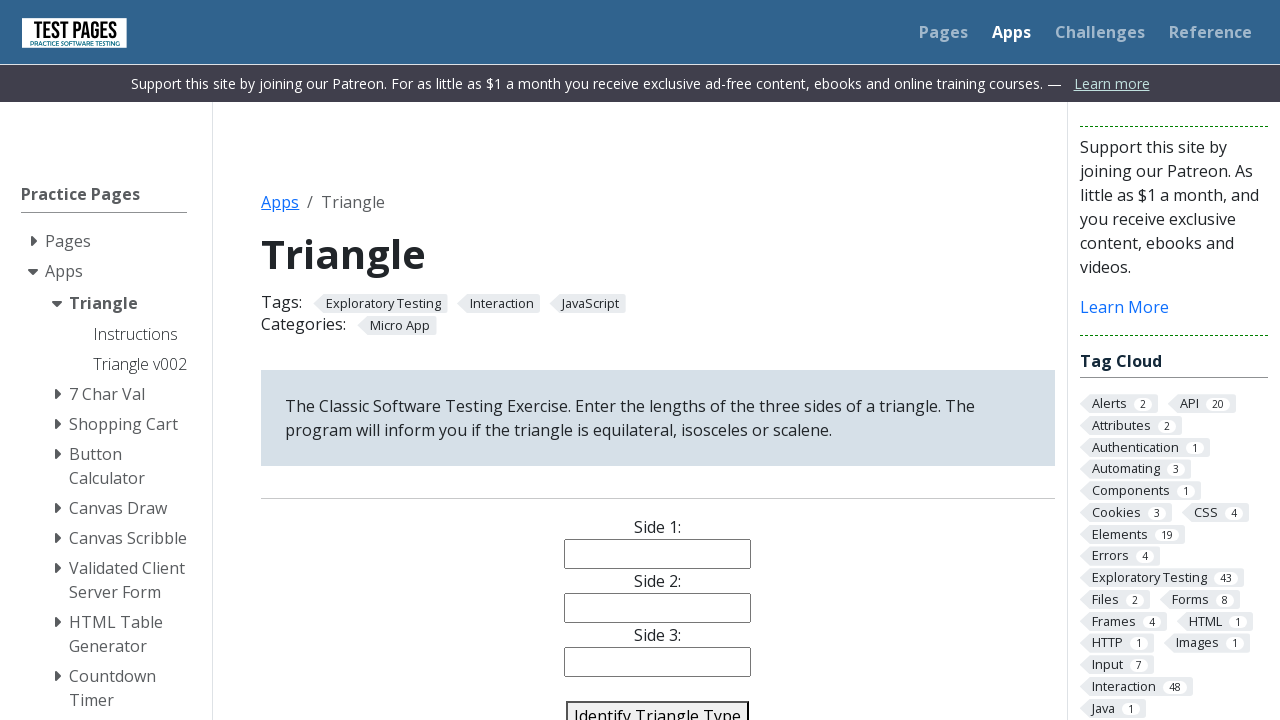

Filled first side with value 5 on #side1
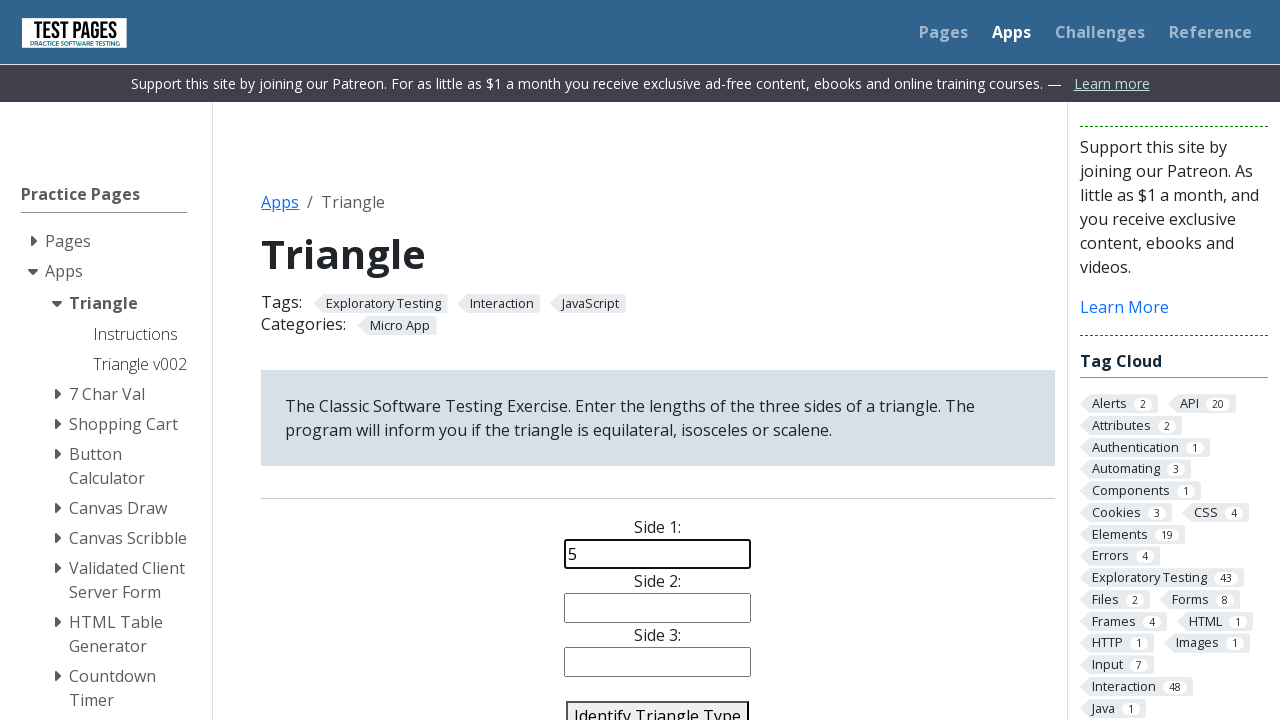

Filled second side with value 5 on #side2
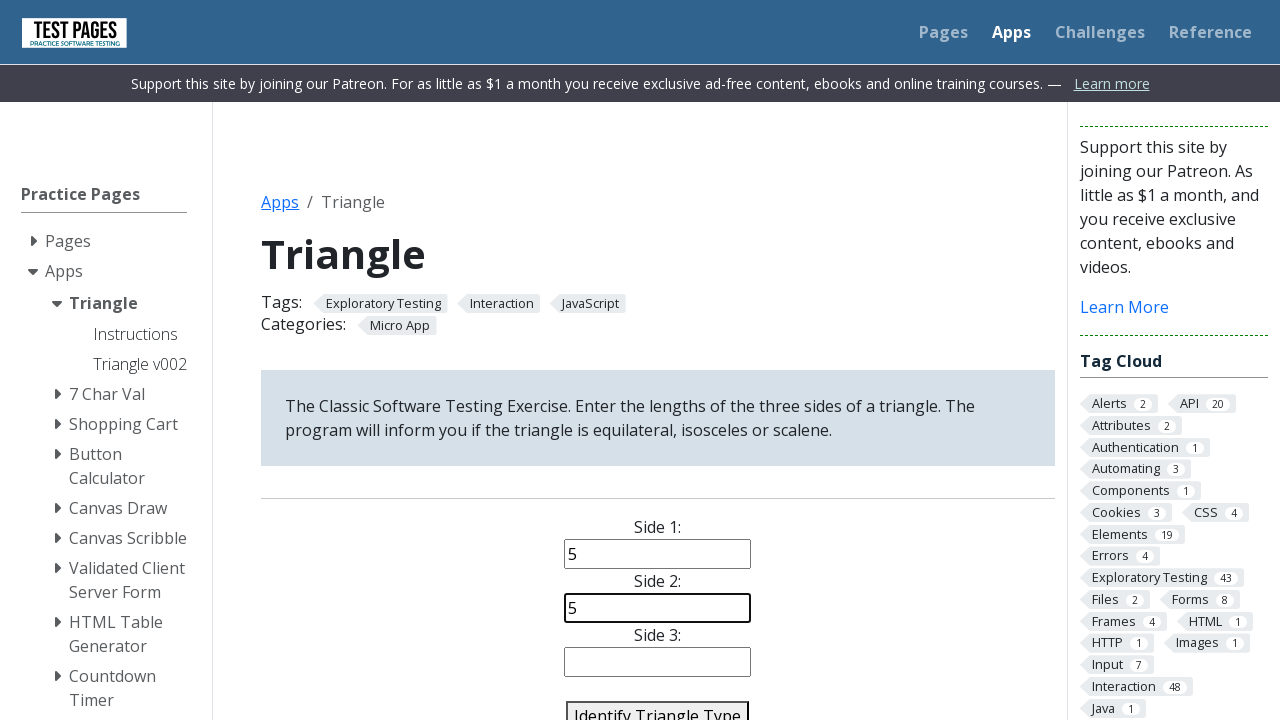

Filled third side with value 5 on #side3
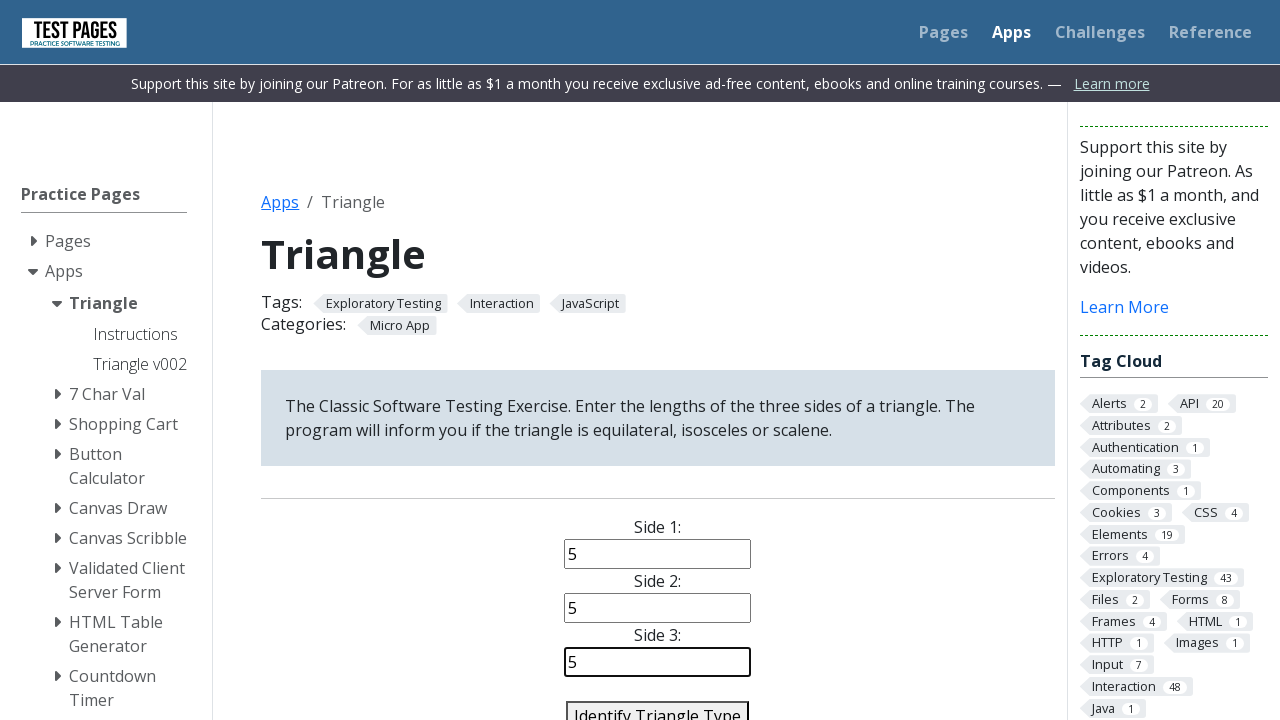

Clicked identify triangle button at (658, 705) on #identify-triangle-action
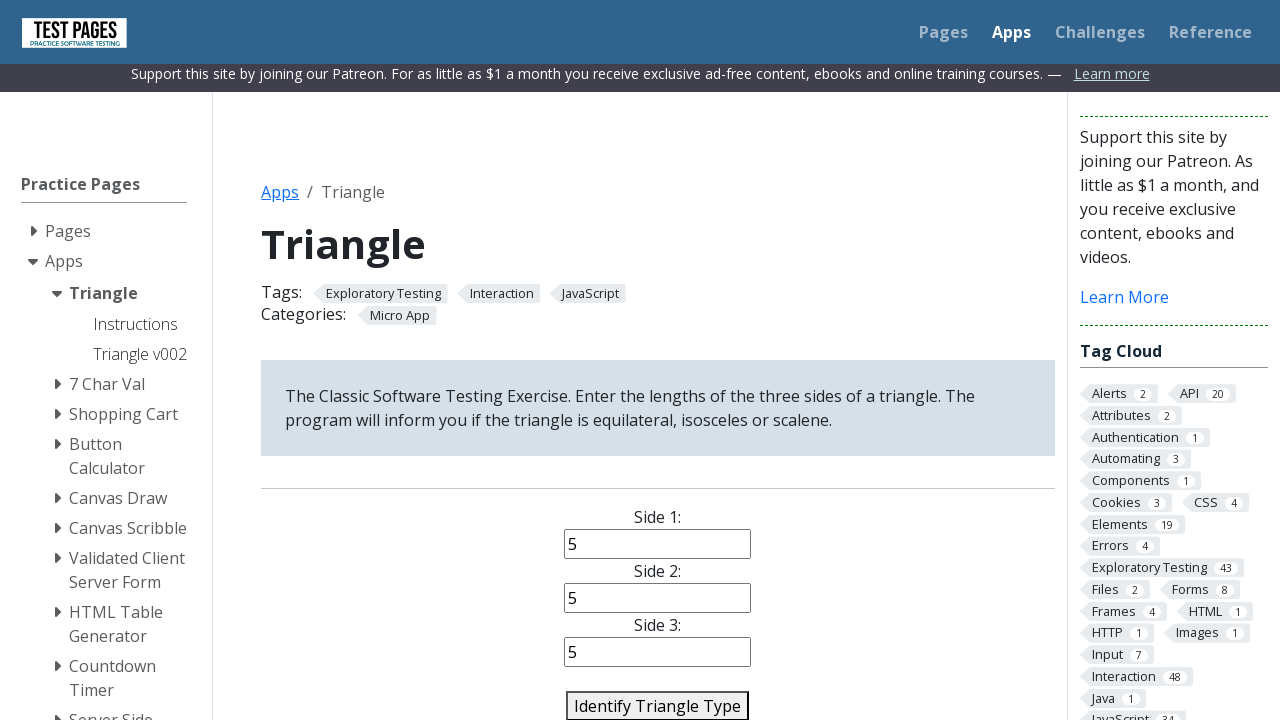

Triangle type result loaded
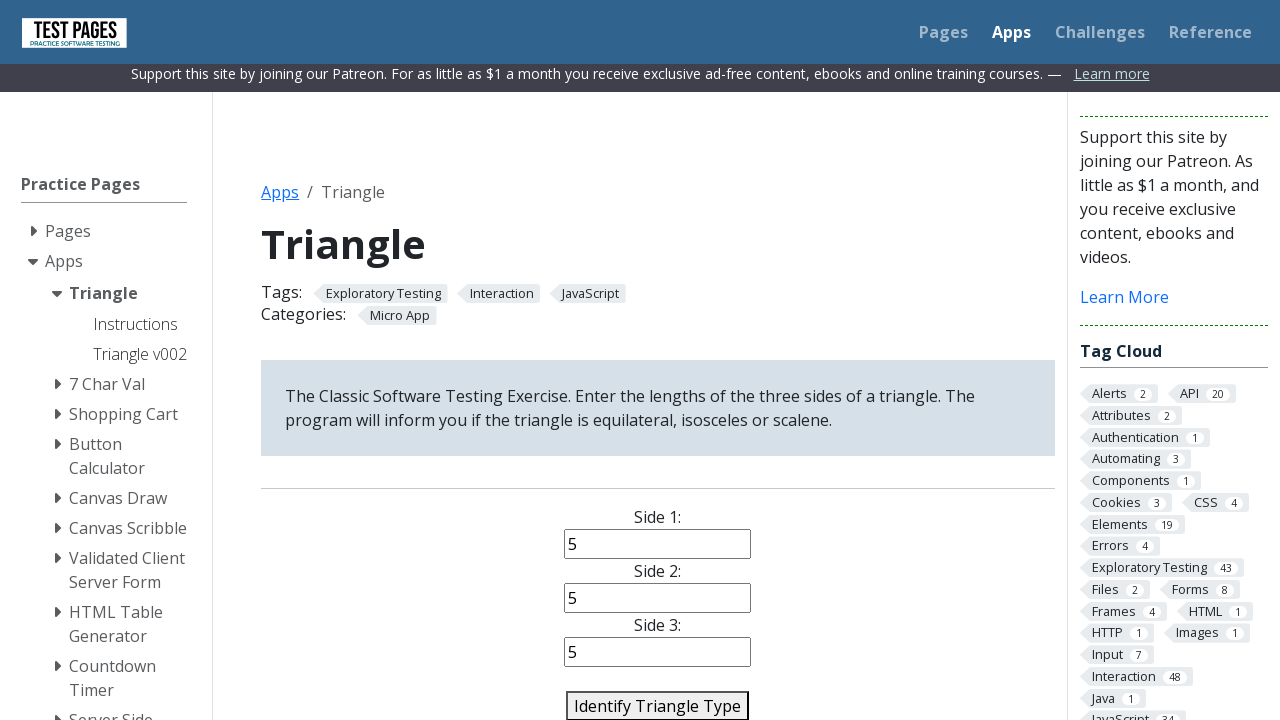

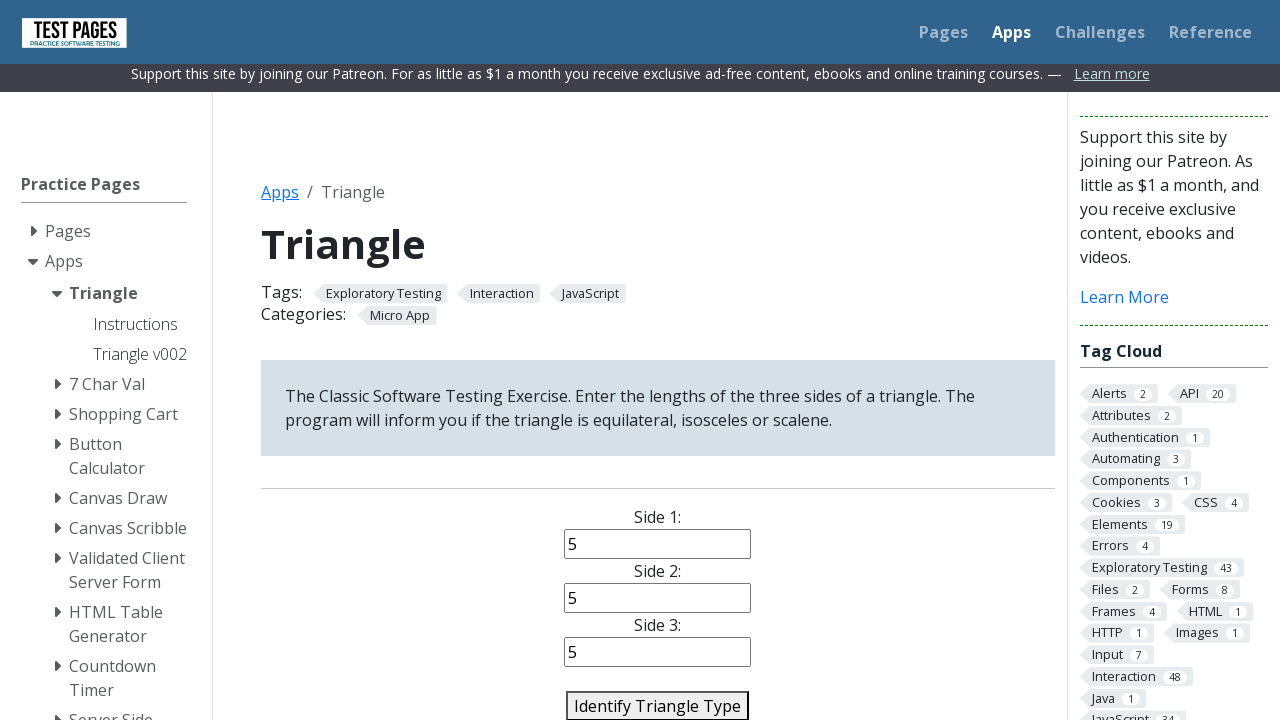